Tests that edits are cancelled when pressing Escape key

Starting URL: https://demo.playwright.dev/todomvc

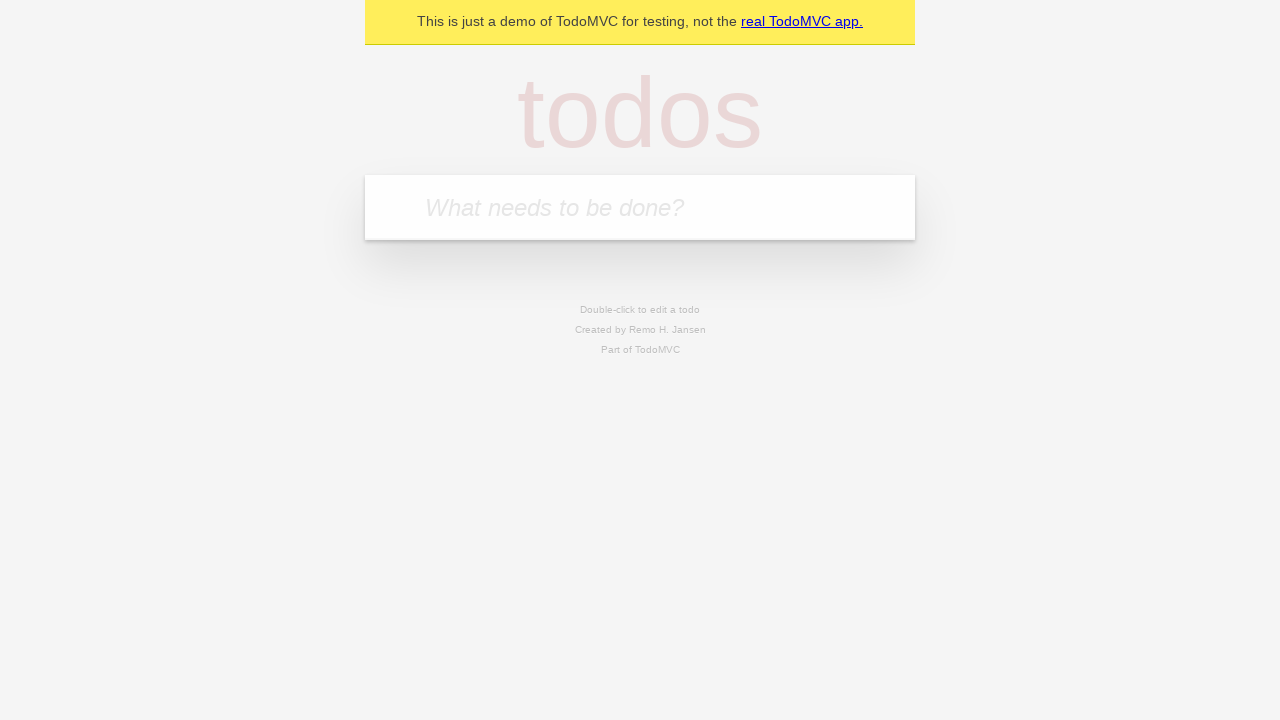

Filled first todo input with 'buy some cheese' on internal:attr=[placeholder="What needs to be done?"i]
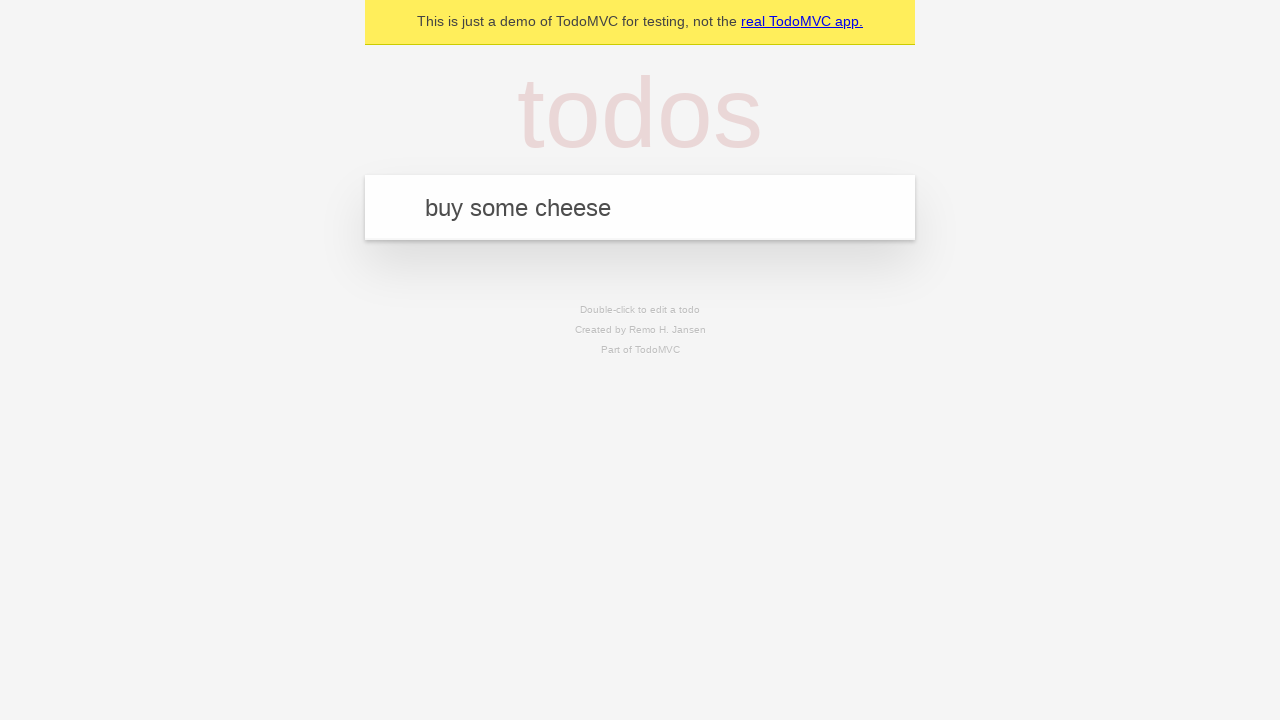

Pressed Enter to create first todo on internal:attr=[placeholder="What needs to be done?"i]
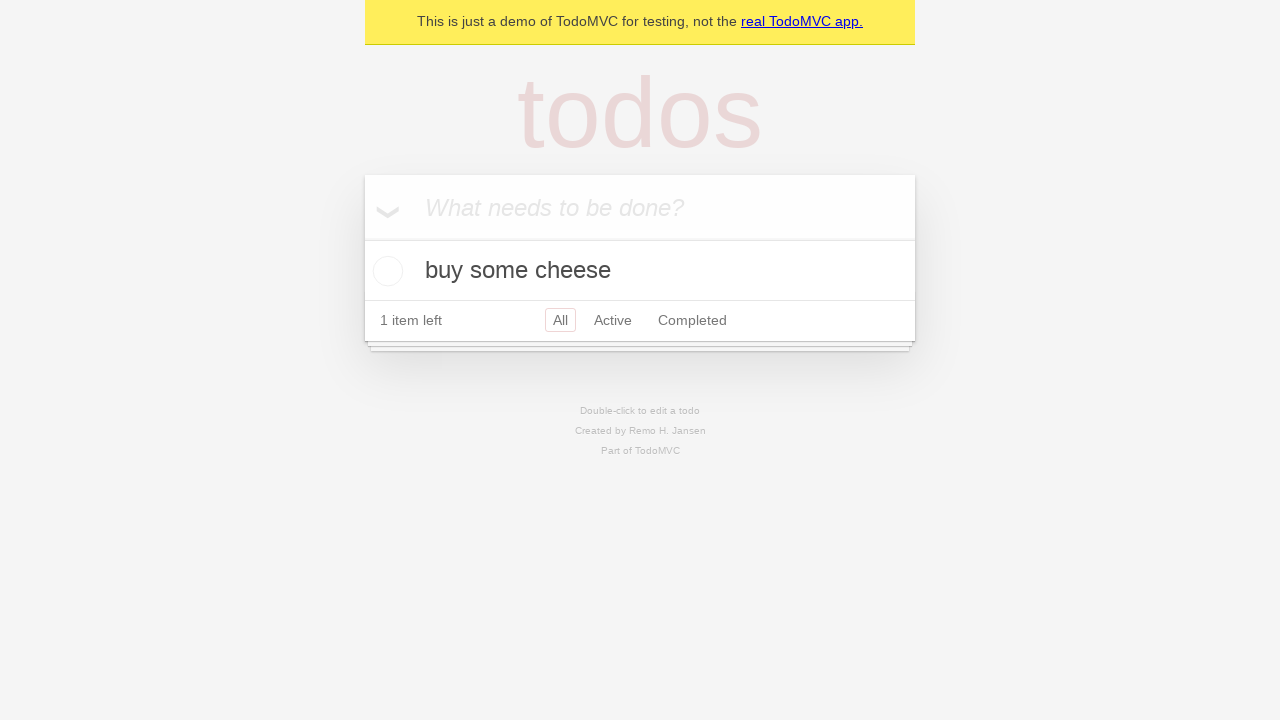

Filled second todo input with 'feed the cat' on internal:attr=[placeholder="What needs to be done?"i]
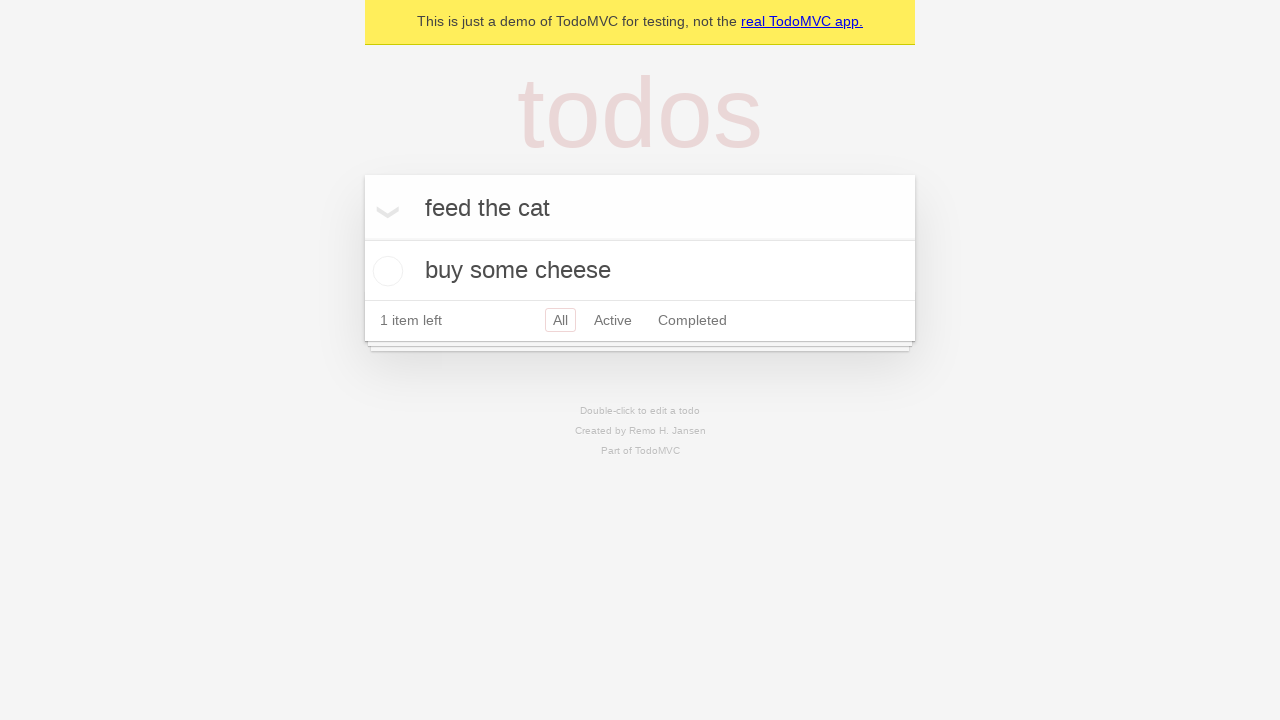

Pressed Enter to create second todo on internal:attr=[placeholder="What needs to be done?"i]
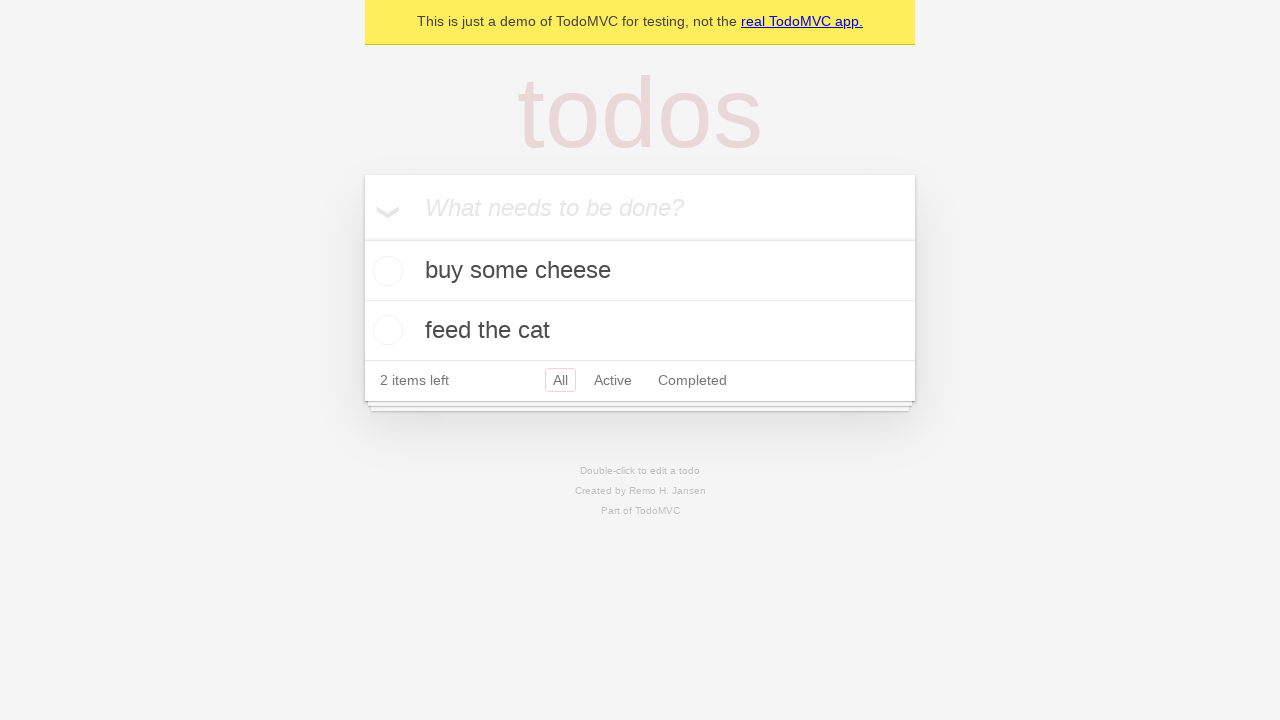

Filled third todo input with 'book a doctors appointment' on internal:attr=[placeholder="What needs to be done?"i]
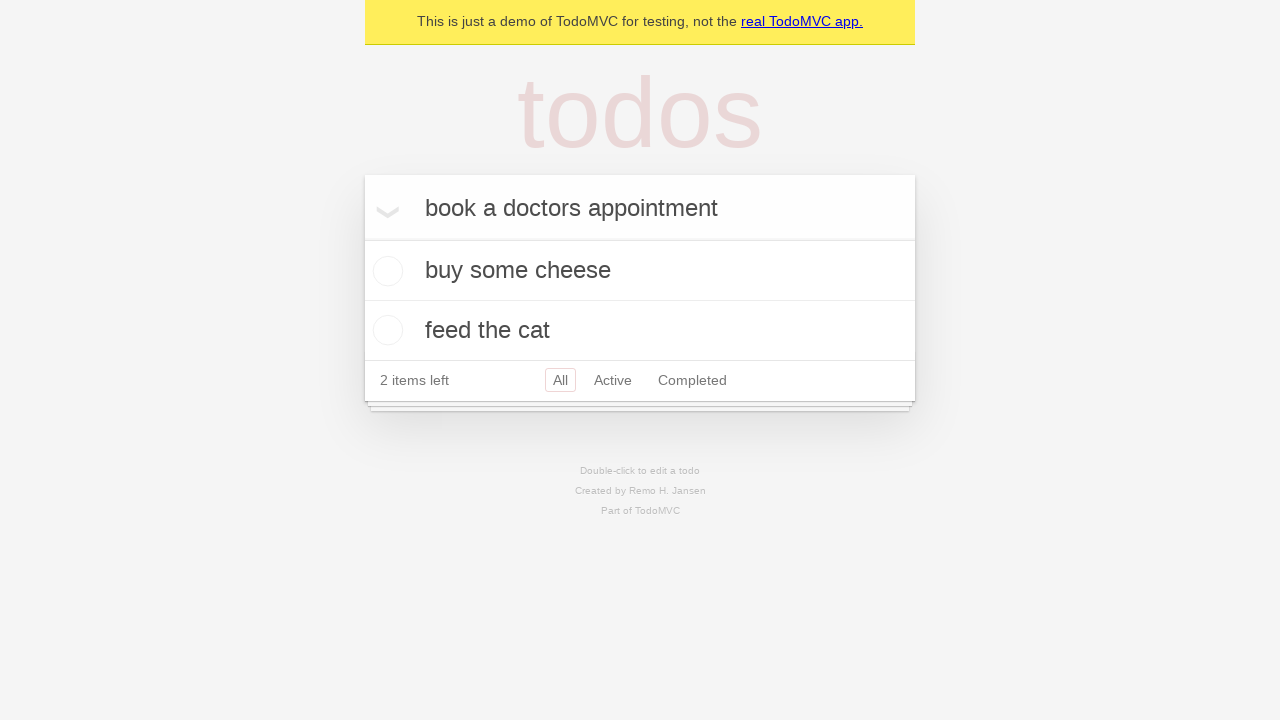

Pressed Enter to create third todo on internal:attr=[placeholder="What needs to be done?"i]
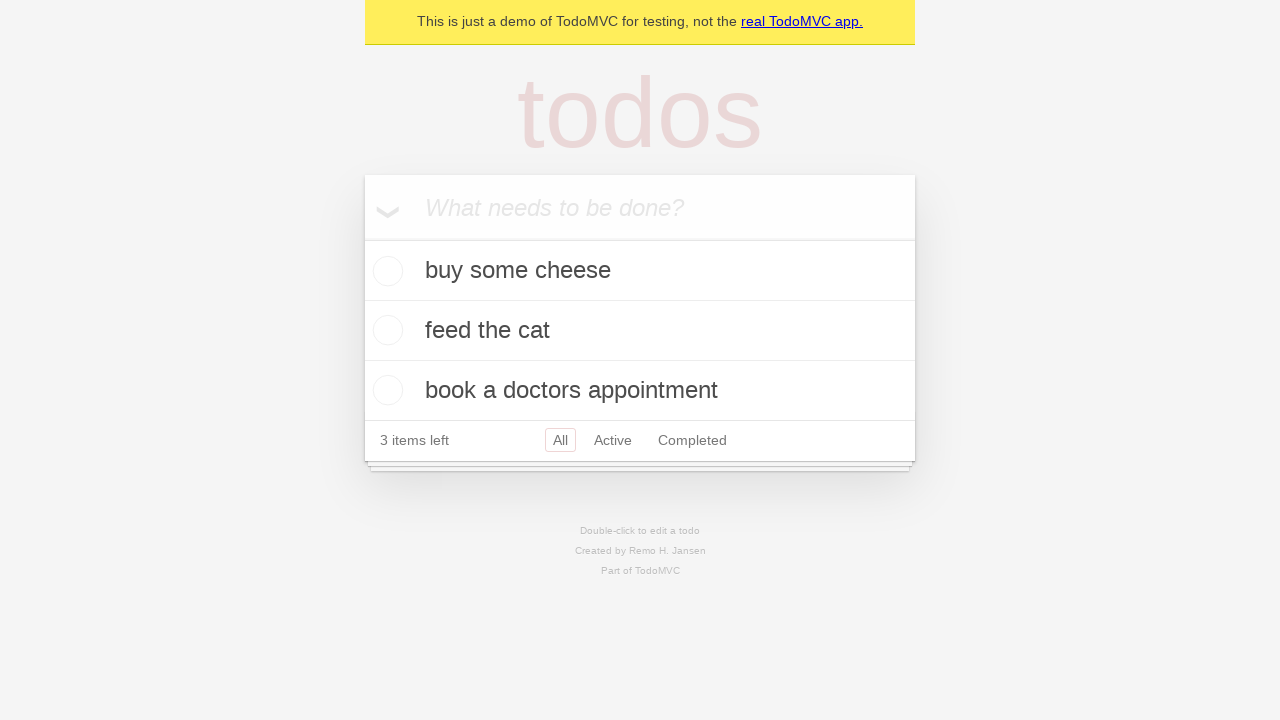

Double-clicked second todo to enter edit mode at (640, 331) on internal:testid=[data-testid="todo-item"s] >> nth=1
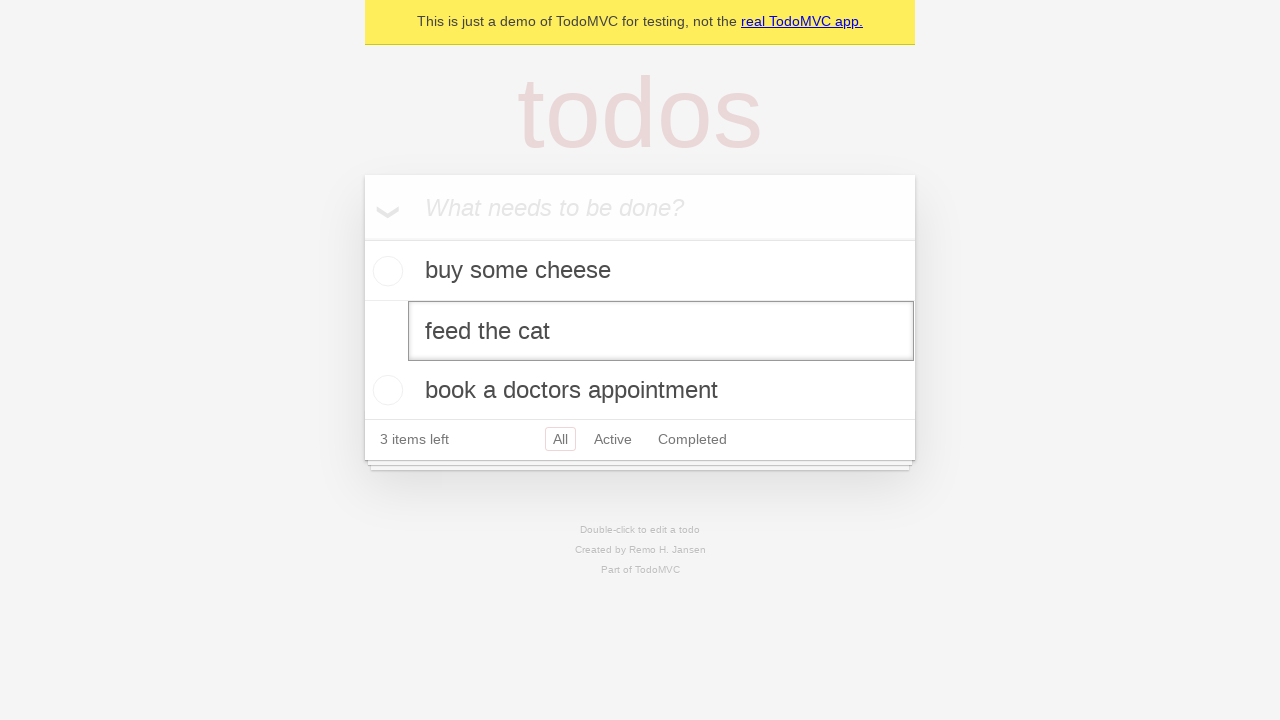

Filled edit input with 'buy some sausages' on internal:testid=[data-testid="todo-item"s] >> nth=1 >> internal:role=textbox[nam
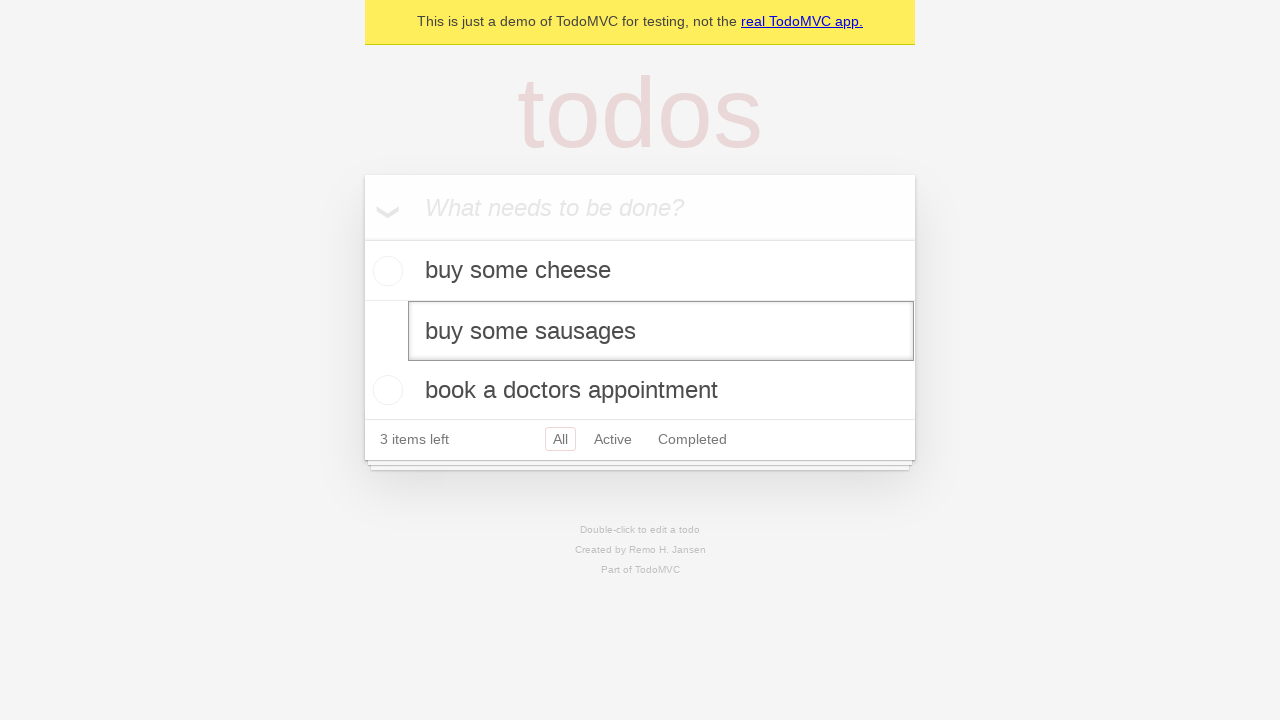

Pressed Escape to cancel edit on internal:testid=[data-testid="todo-item"s] >> nth=1 >> internal:role=textbox[nam
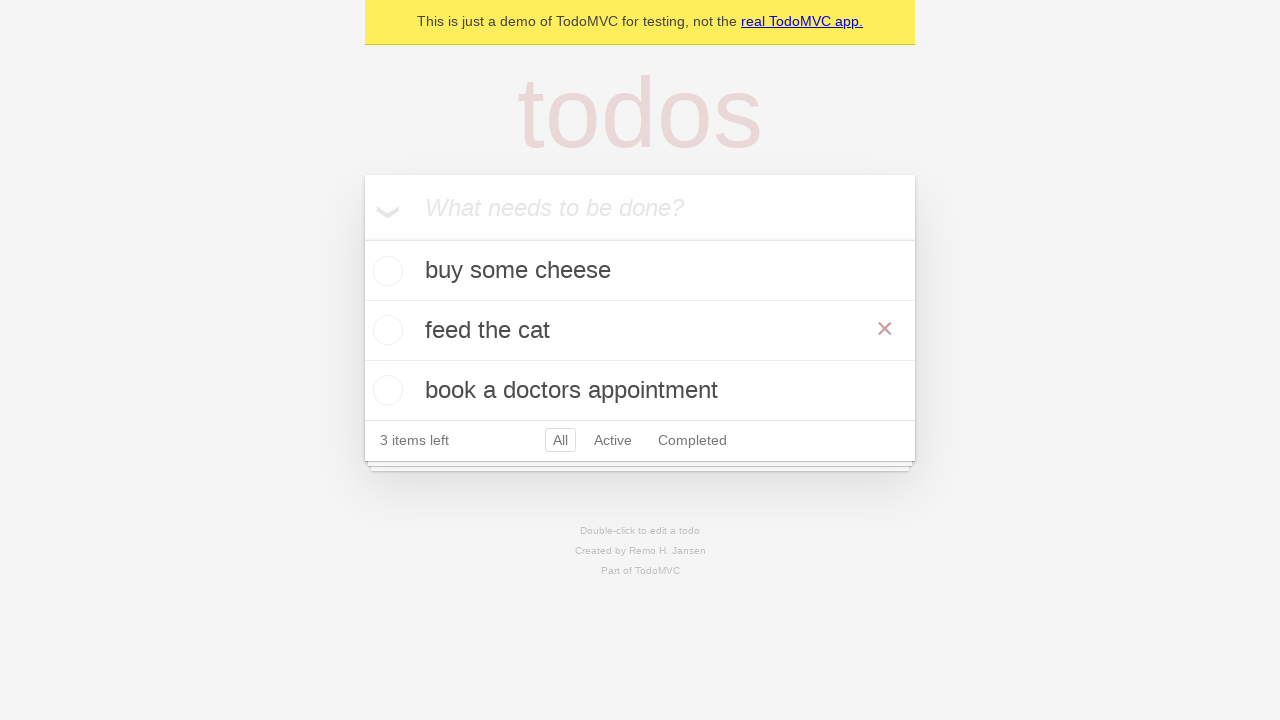

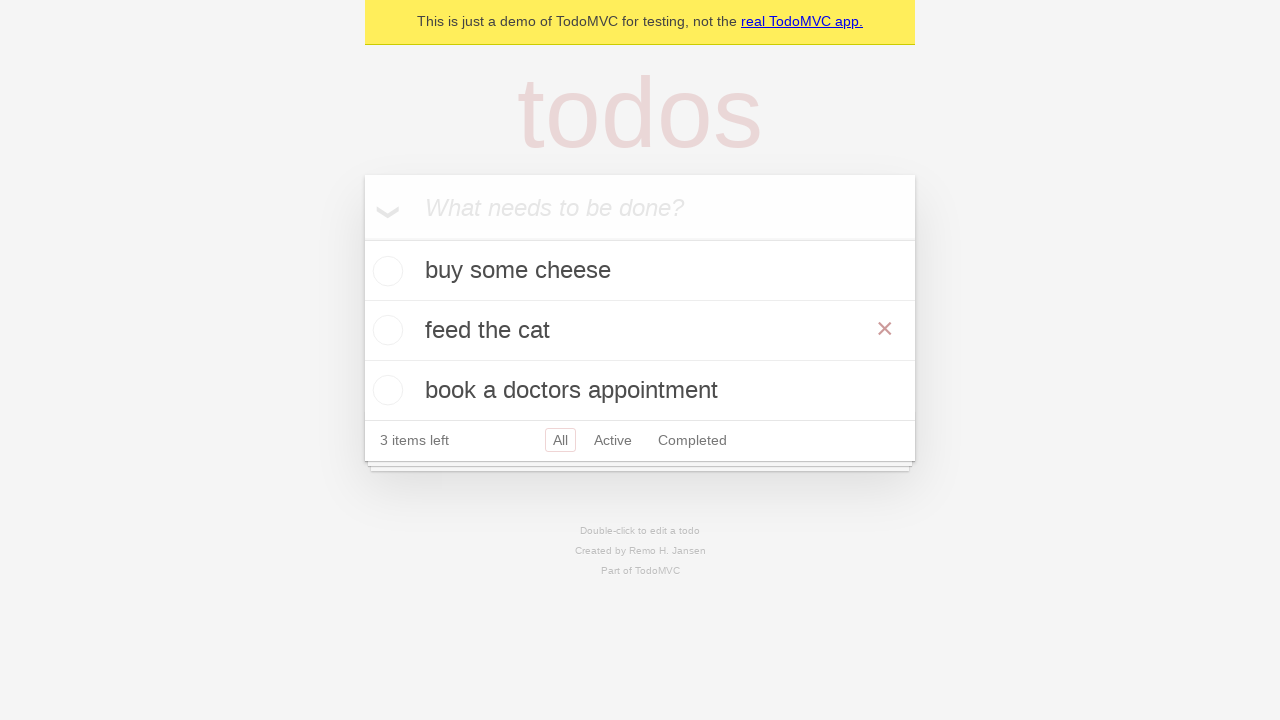